Tests the forgot password functionality by clicking on the "Forgot Password" link, entering an email address, and submitting the form to request password recovery.

Starting URL: http://the-internet.herokuapp.com/

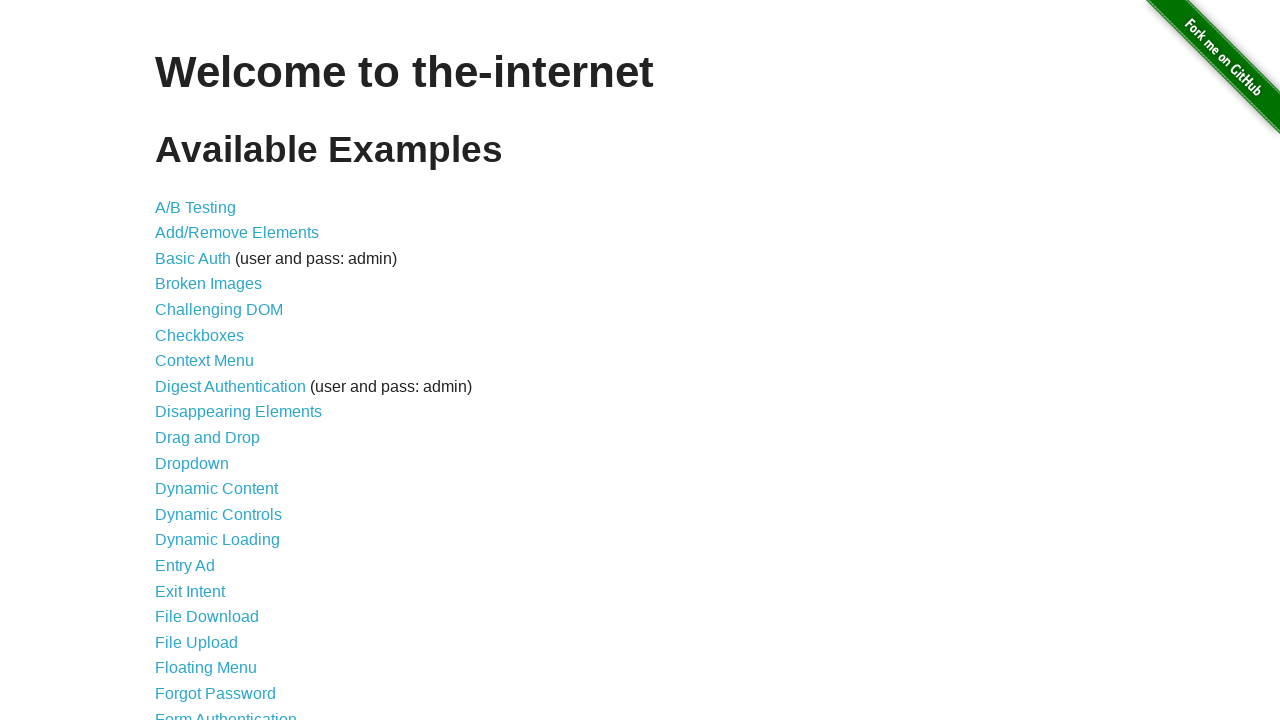

Clicked on 'Forgot Password' link at (216, 693) on text=Forgot Password
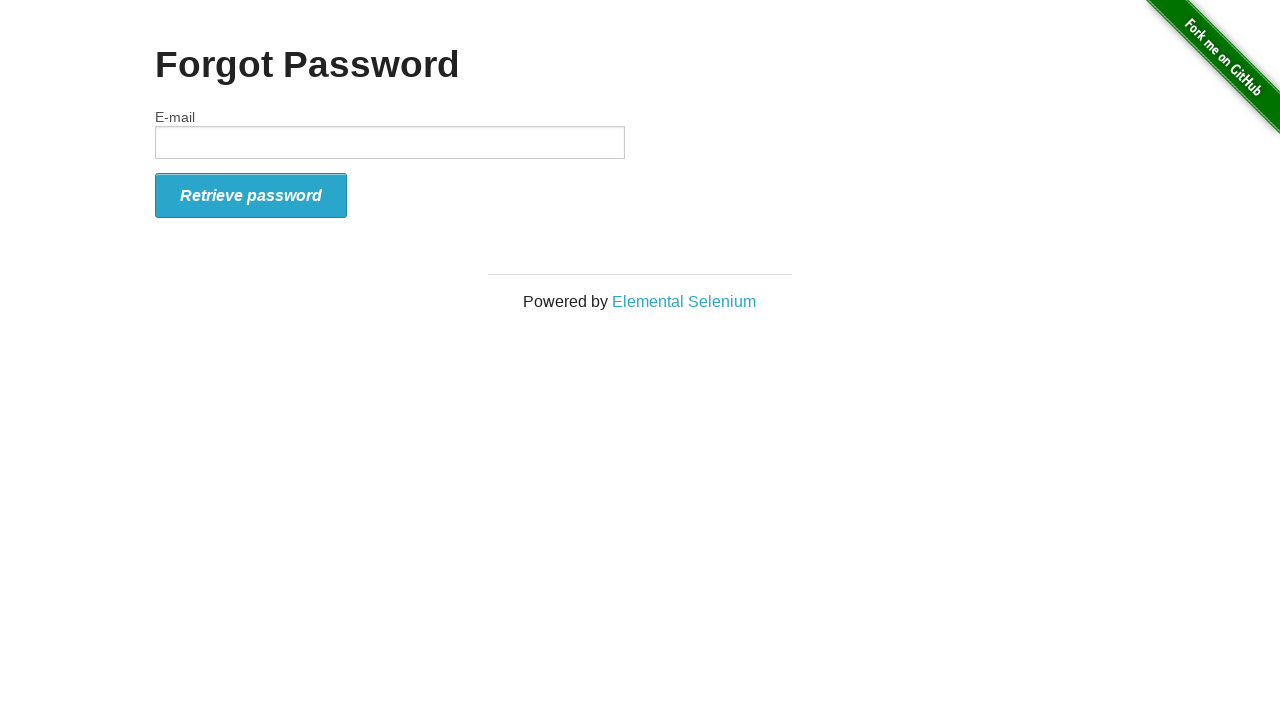

Entered email address 'testuser2847@example.com' in email field on #email
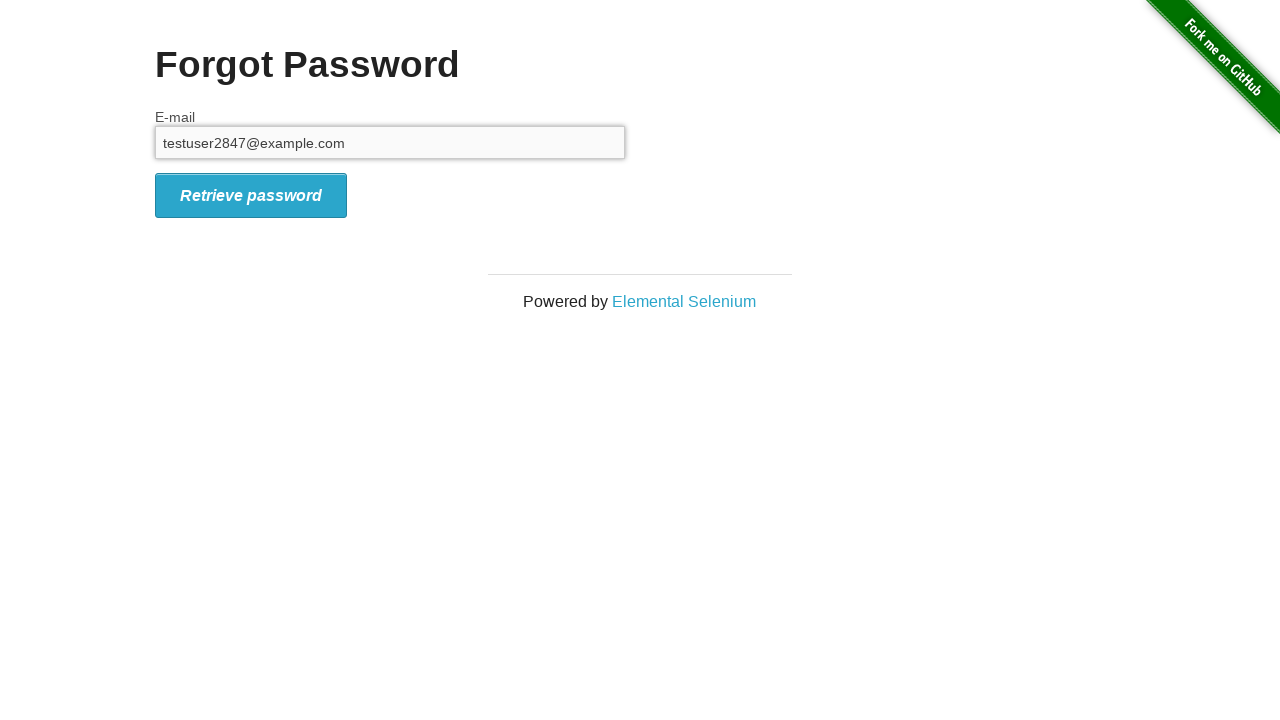

Clicked form submit button to request password recovery at (251, 195) on #form_submit
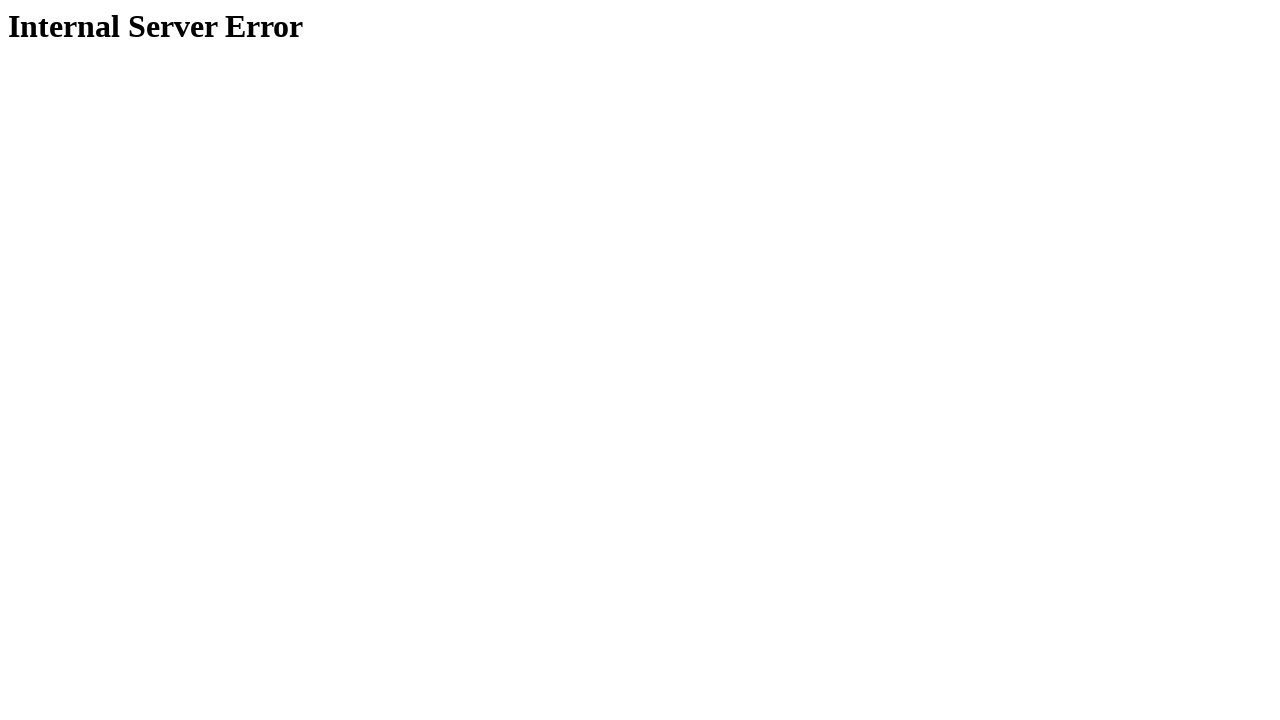

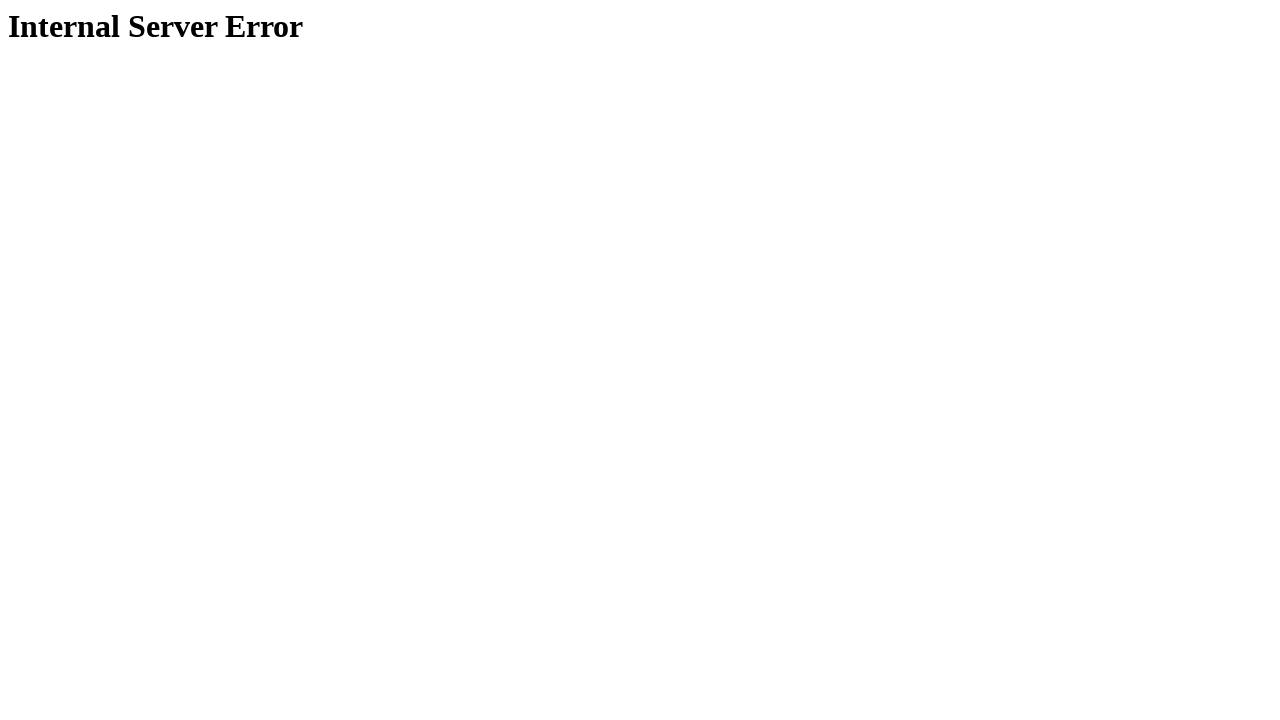